Navigates to W3Schools JavaScript prompt tryit page, maximizes the browser window, and switches to the iframe containing the example code.

Starting URL: https://www.w3schools.com/jsref/tryit.asp?filename=tryjsref_prompt

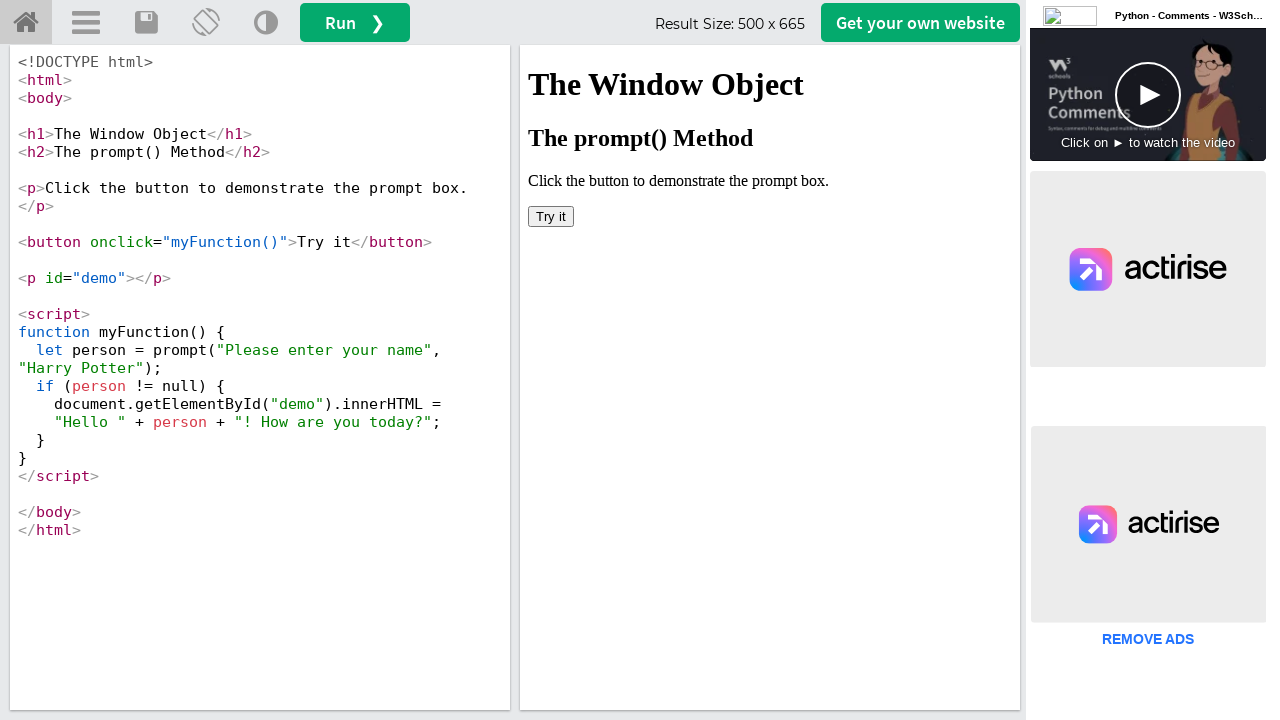

Set viewport size to 1920x1080 to maximize browser window
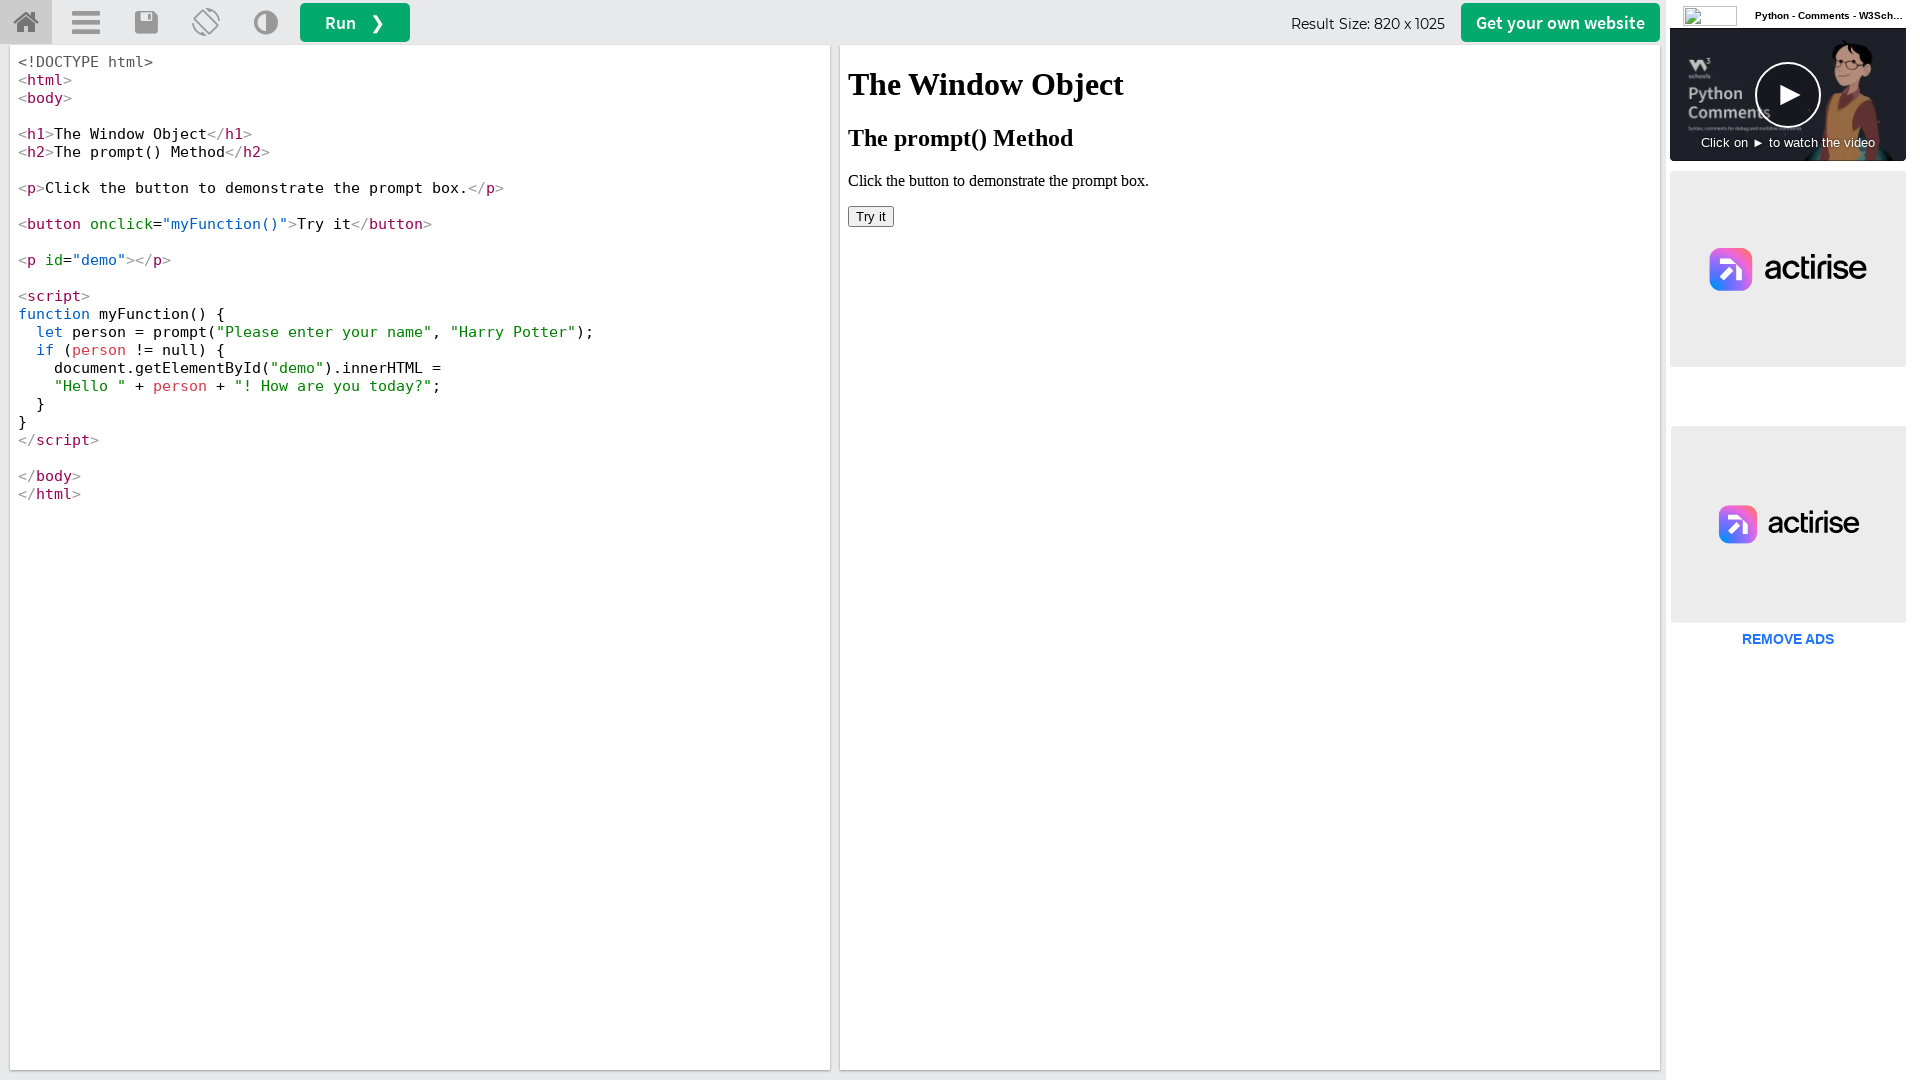

Located iframe with ID 'iframeResult' containing the example code
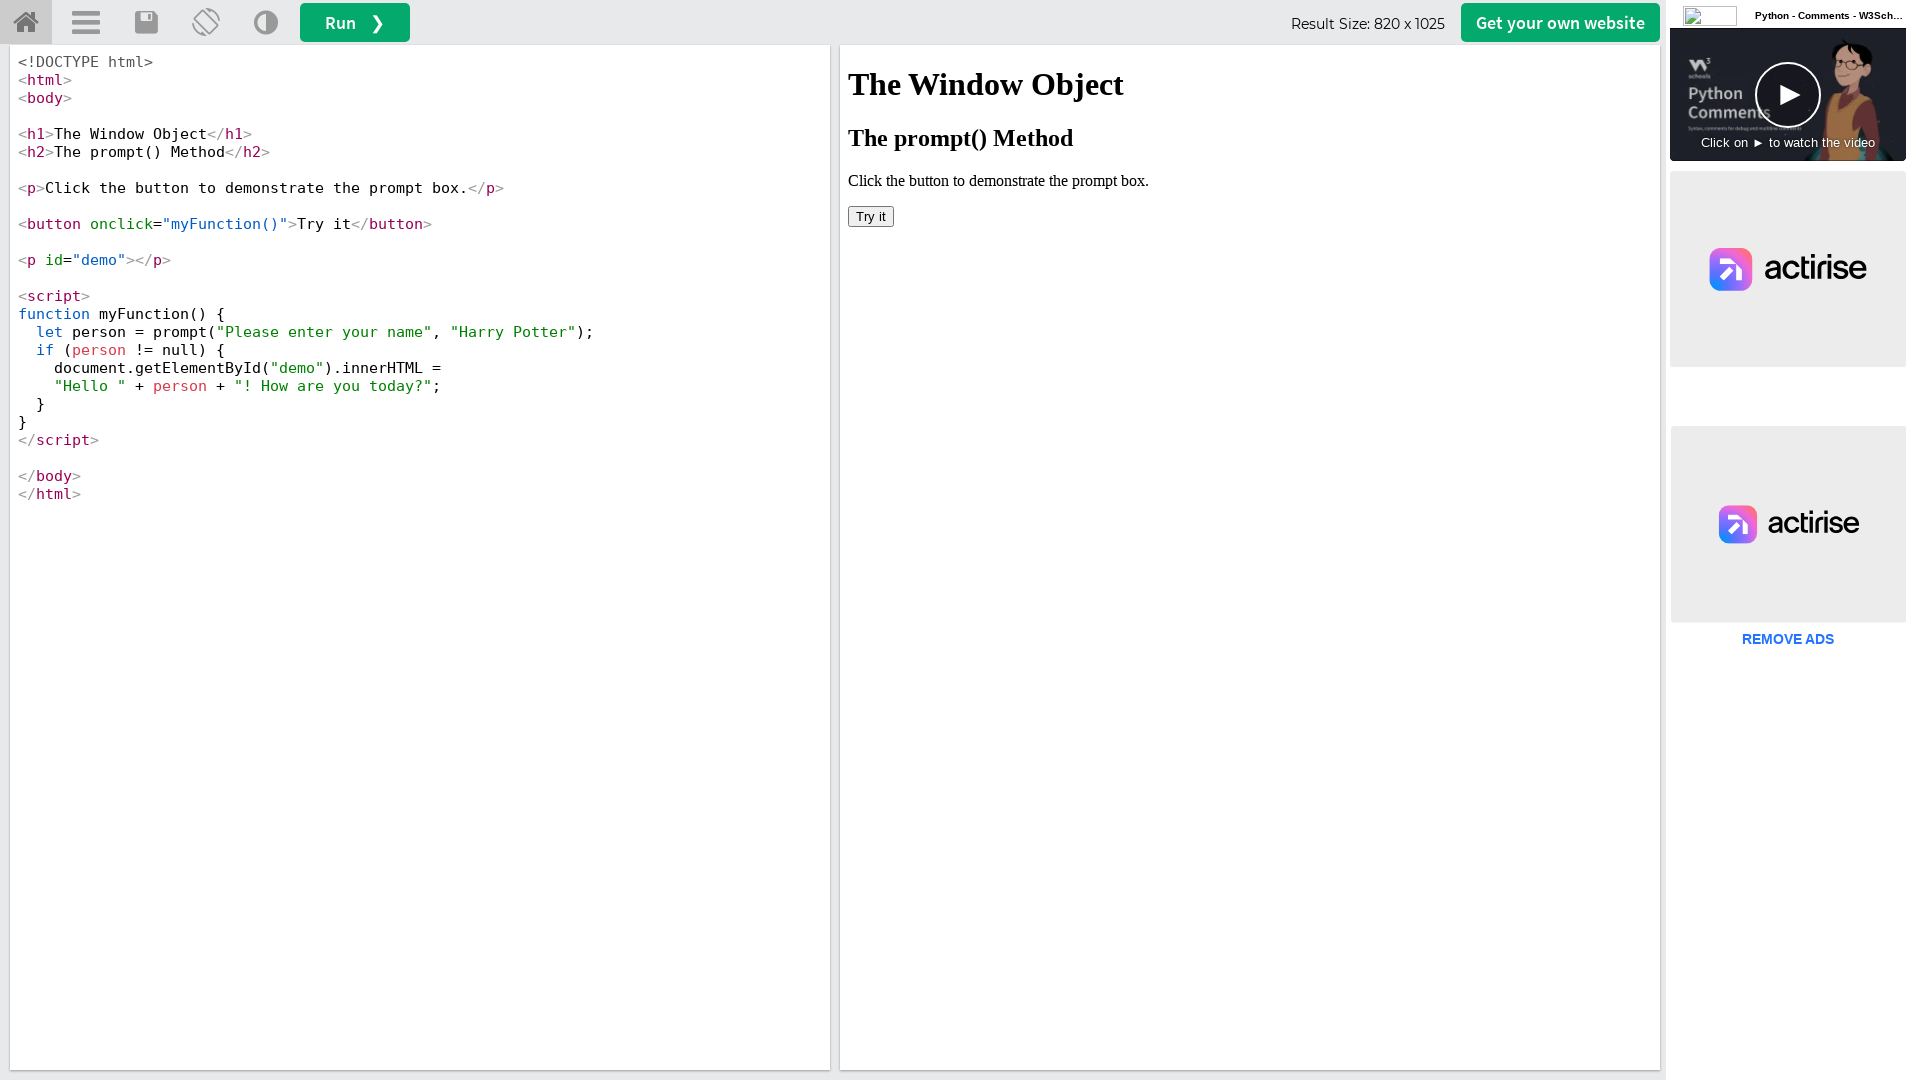

Waited for iframe body content to load and become available
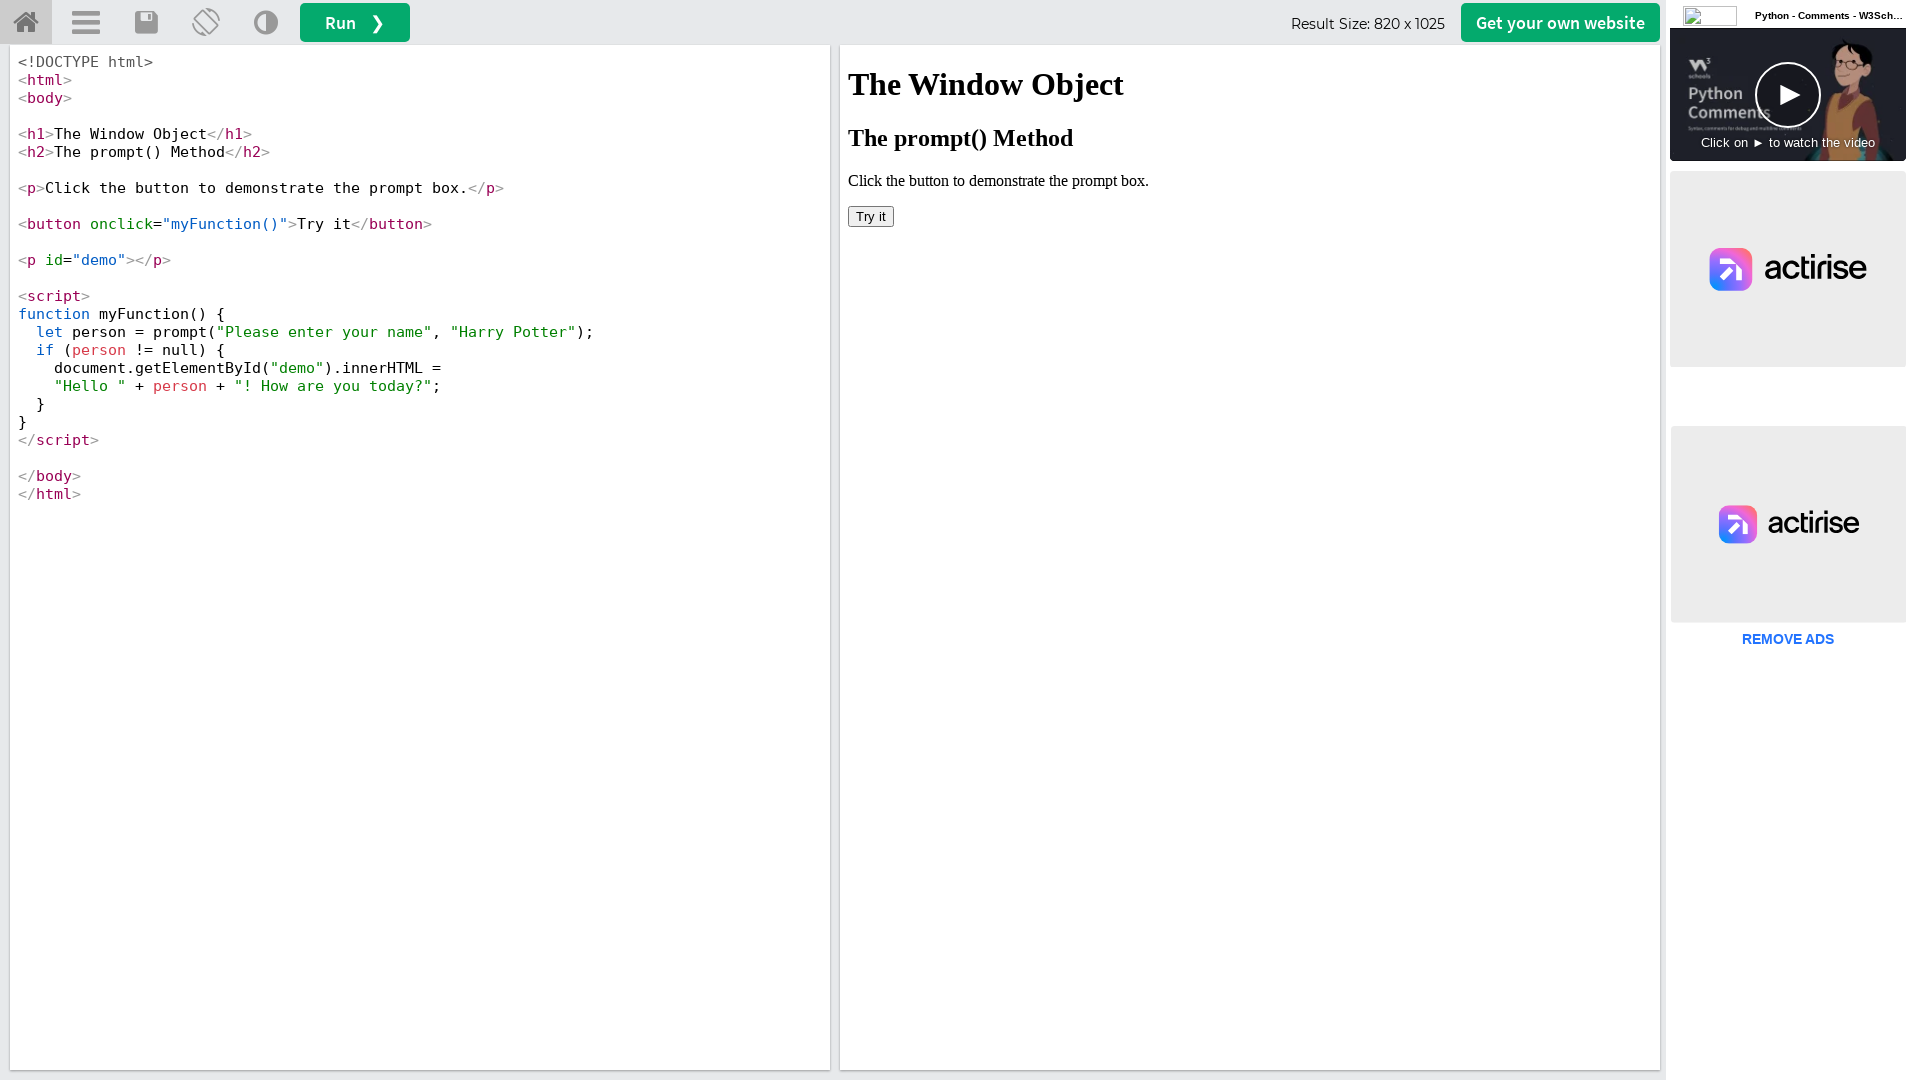

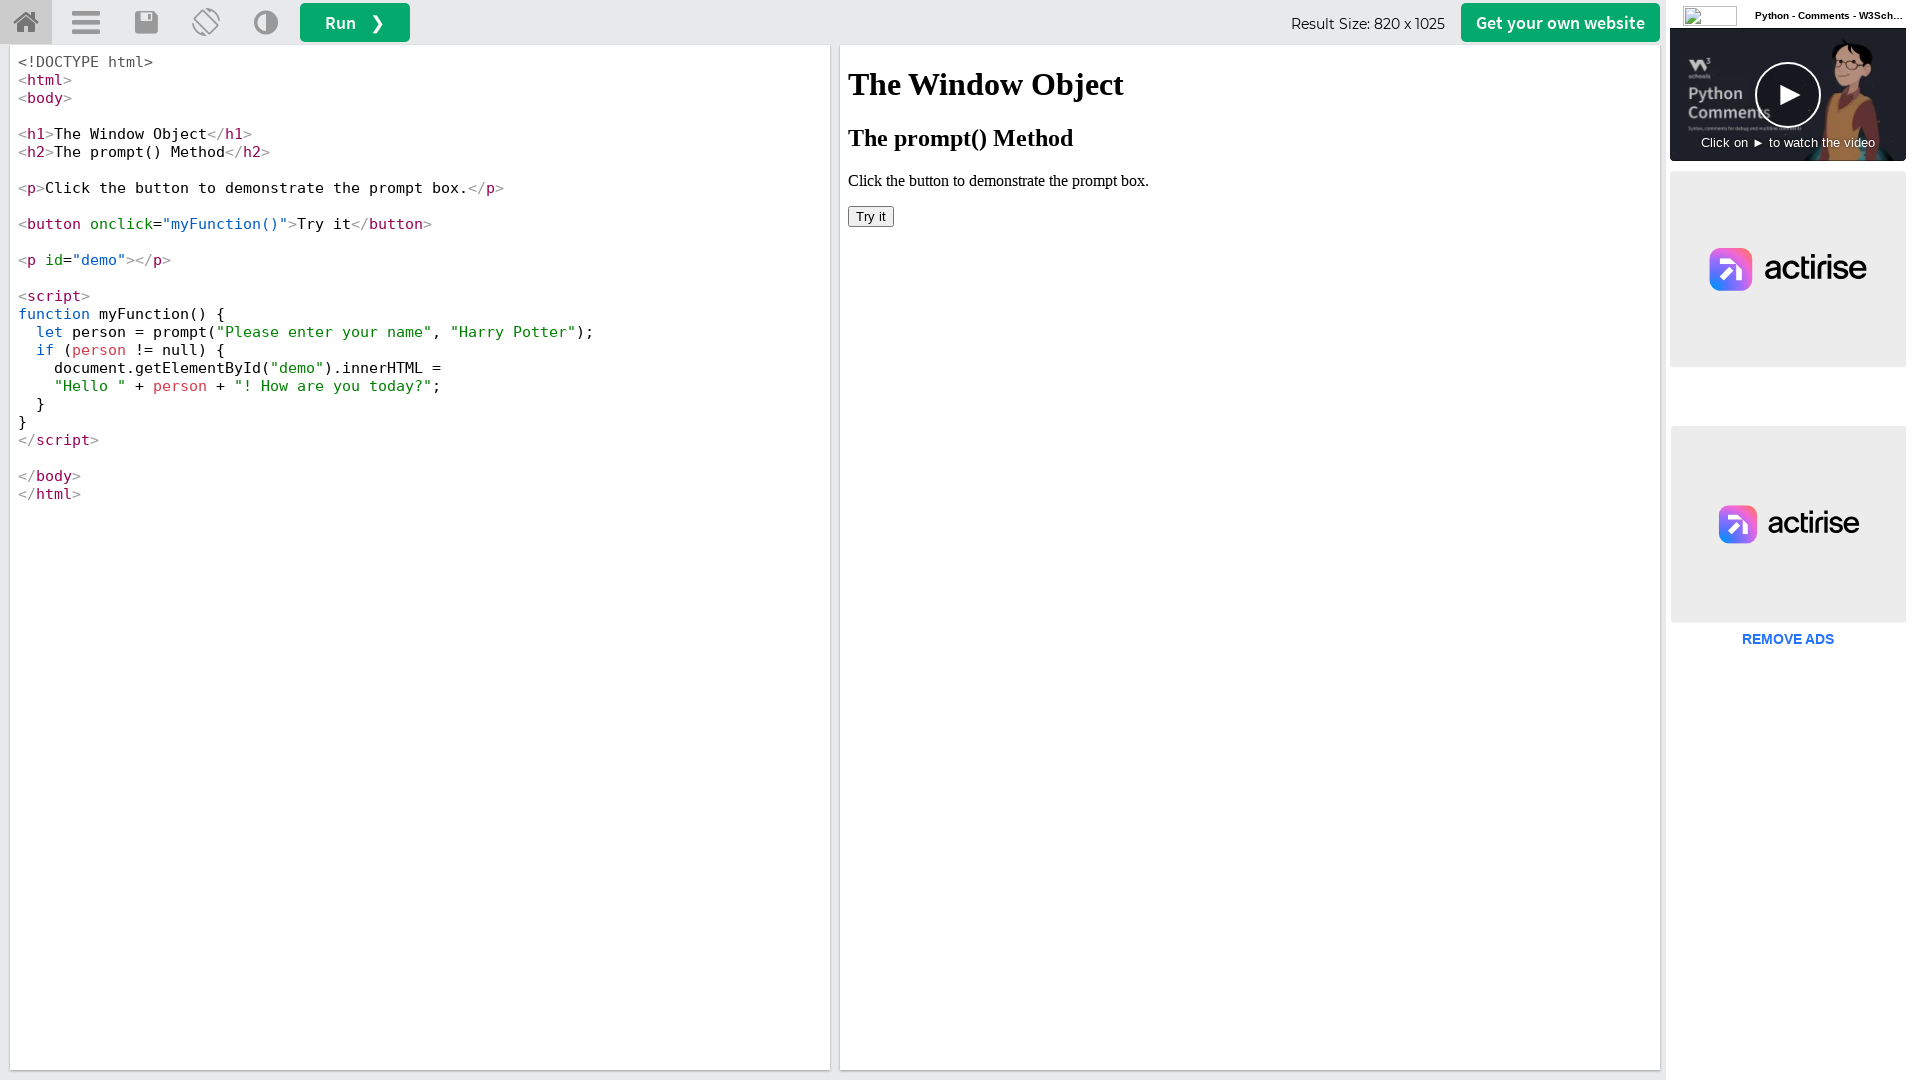